Tests navigation through the Paul Bates Architects website by clicking the enter site link, navigating to the Studio page, and clicking a link in the header.

Starting URL: https://www.paulbatesarchitects.com/

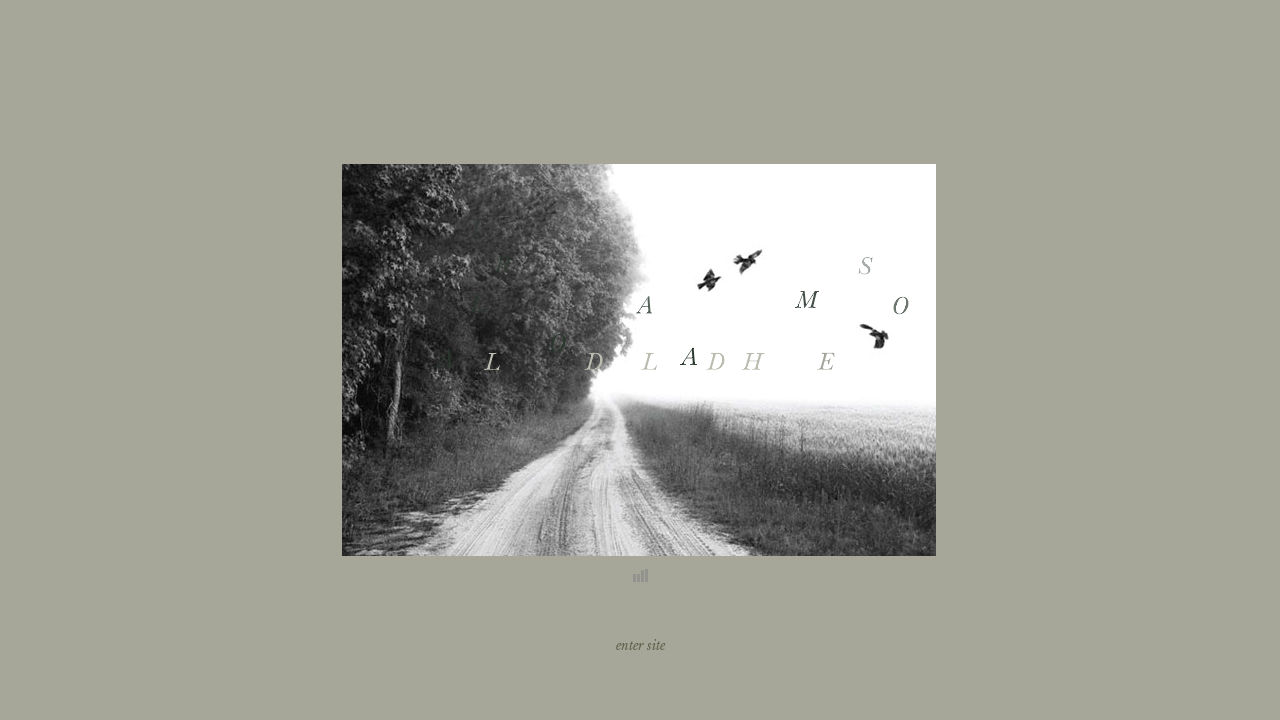

Clicked 'enter site' link on Paul Bates Architects homepage at (640, 646) on internal:role=link[name="enter site"i]
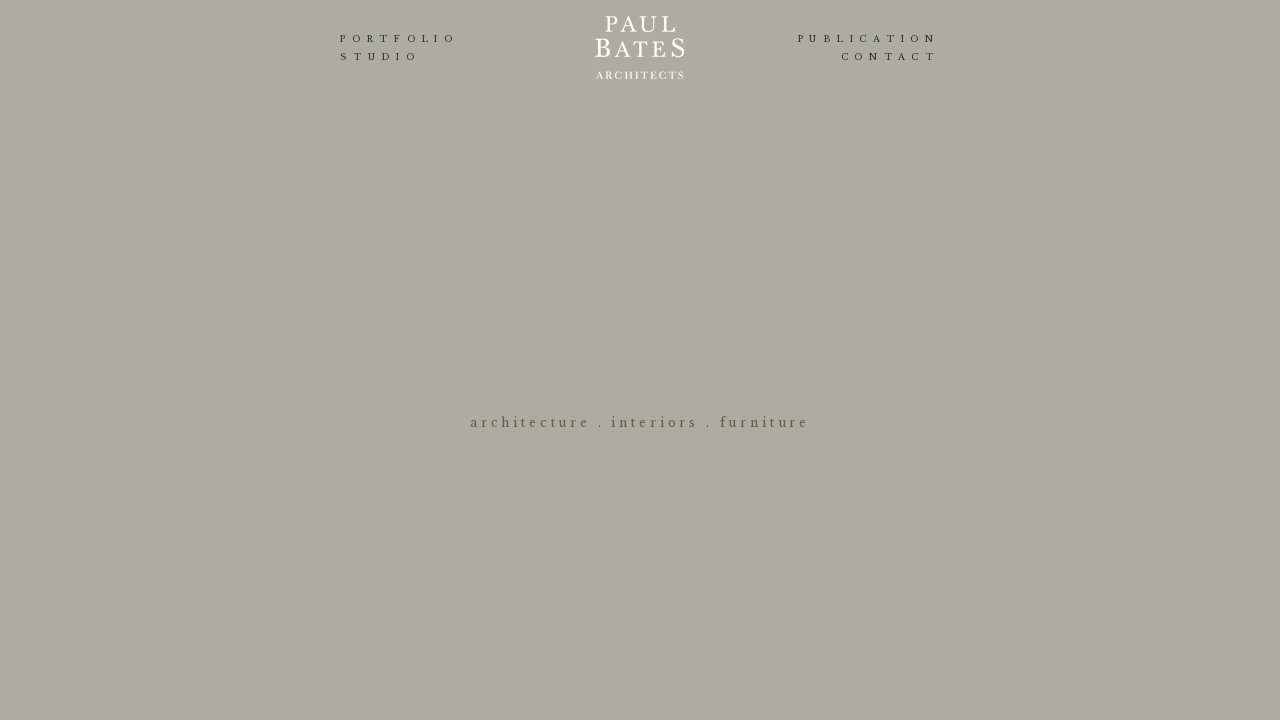

Clicked 'Studio' link to navigate to Studio page at (380, 56) on internal:role=link[name="Studio"i]
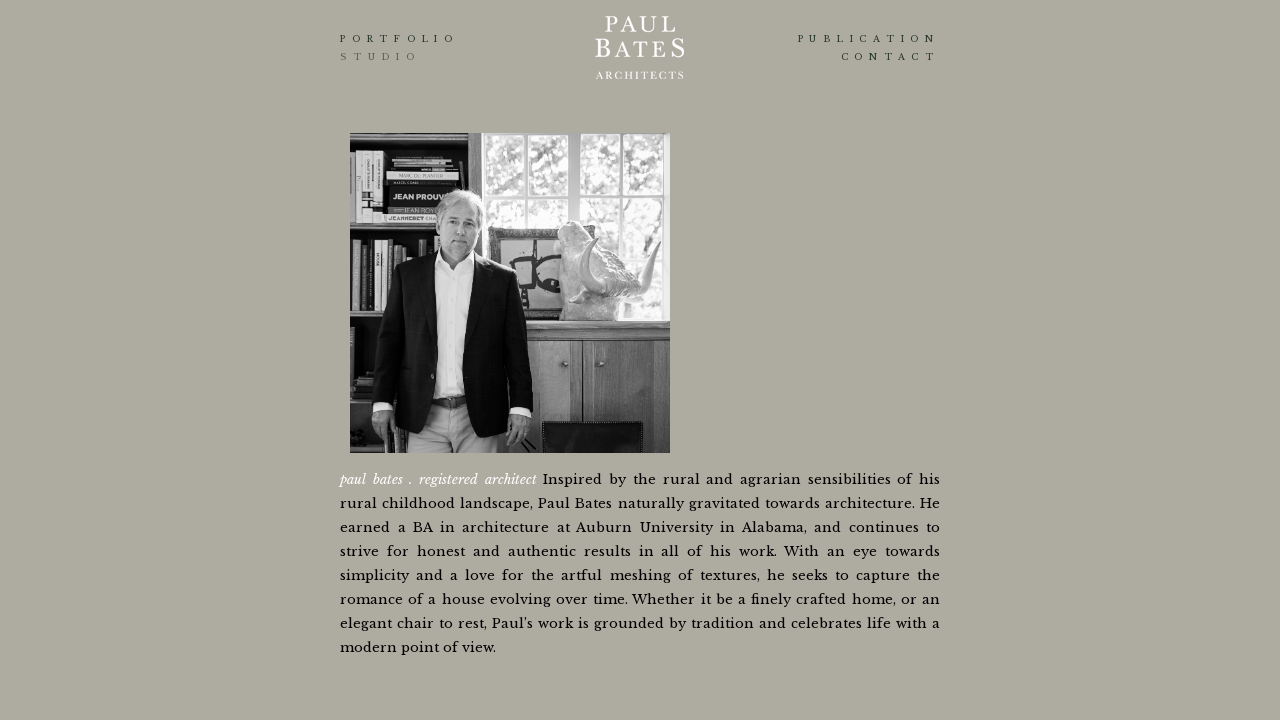

Clicked the third link in the header at (640, 48) on #header >> internal:role=link >> nth=2
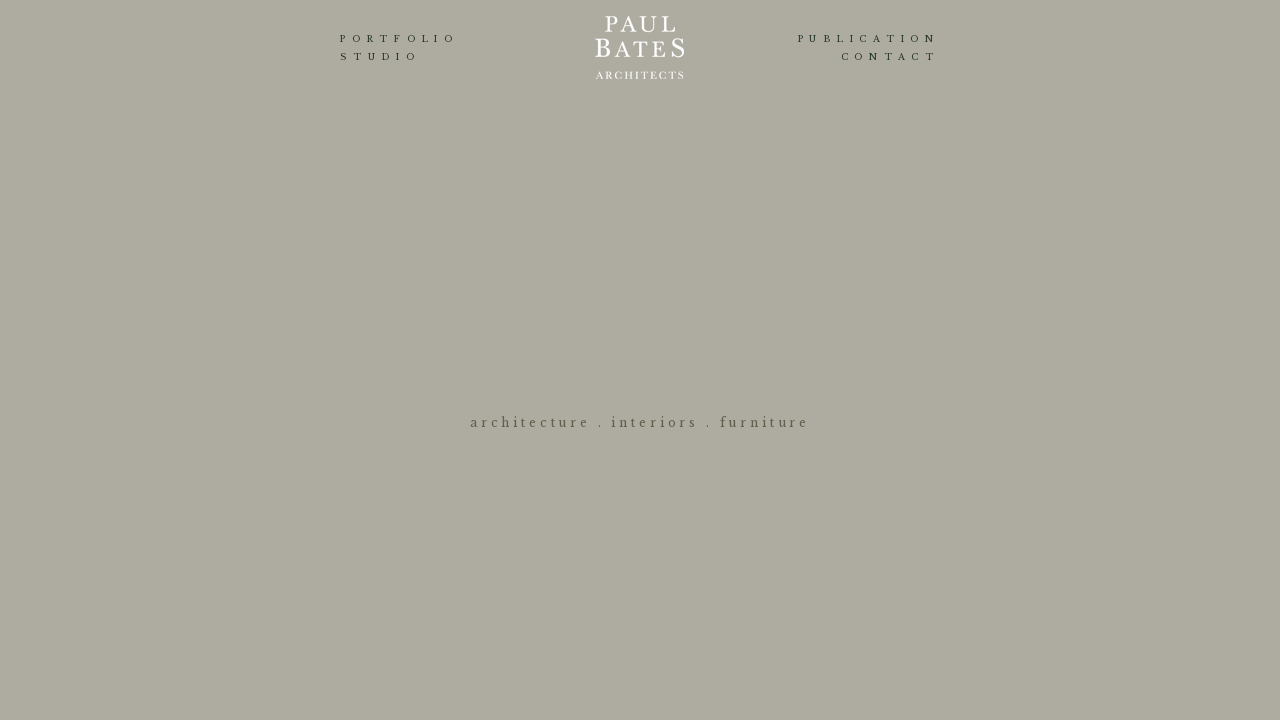

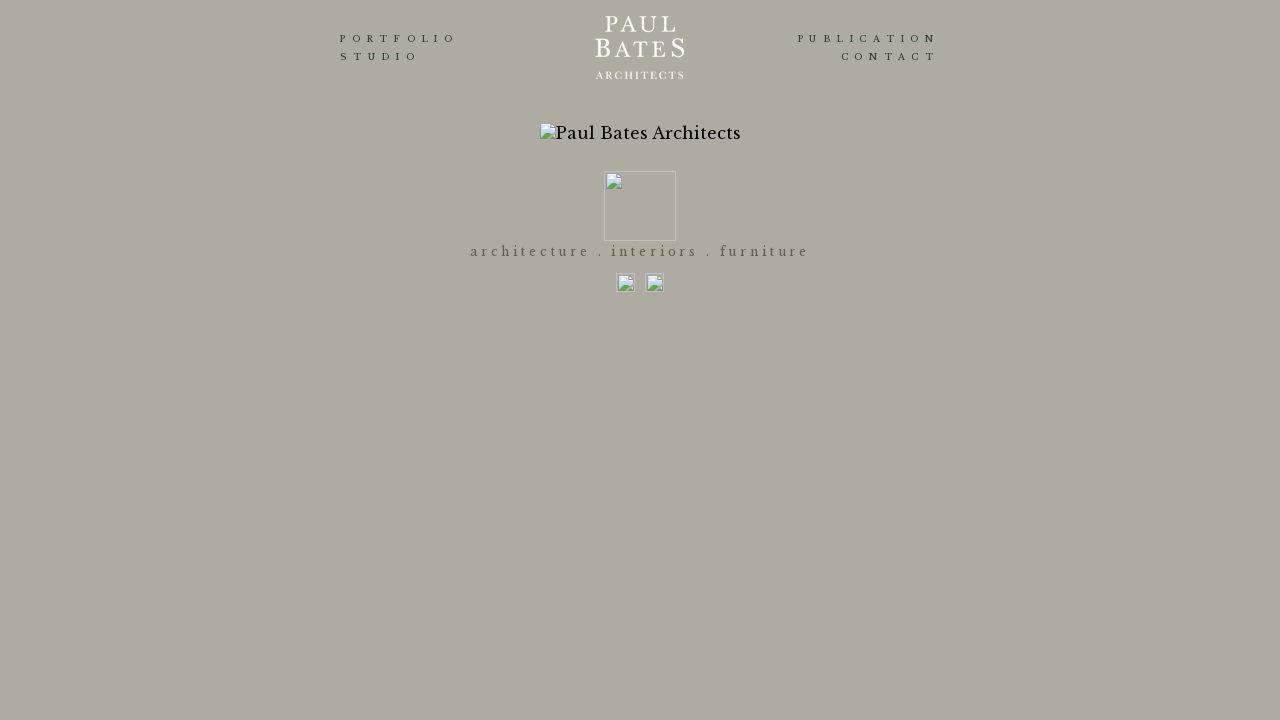